Navigates to Delta Airlines homepage and maximizes the browser window

Starting URL: https://www.delta.com/

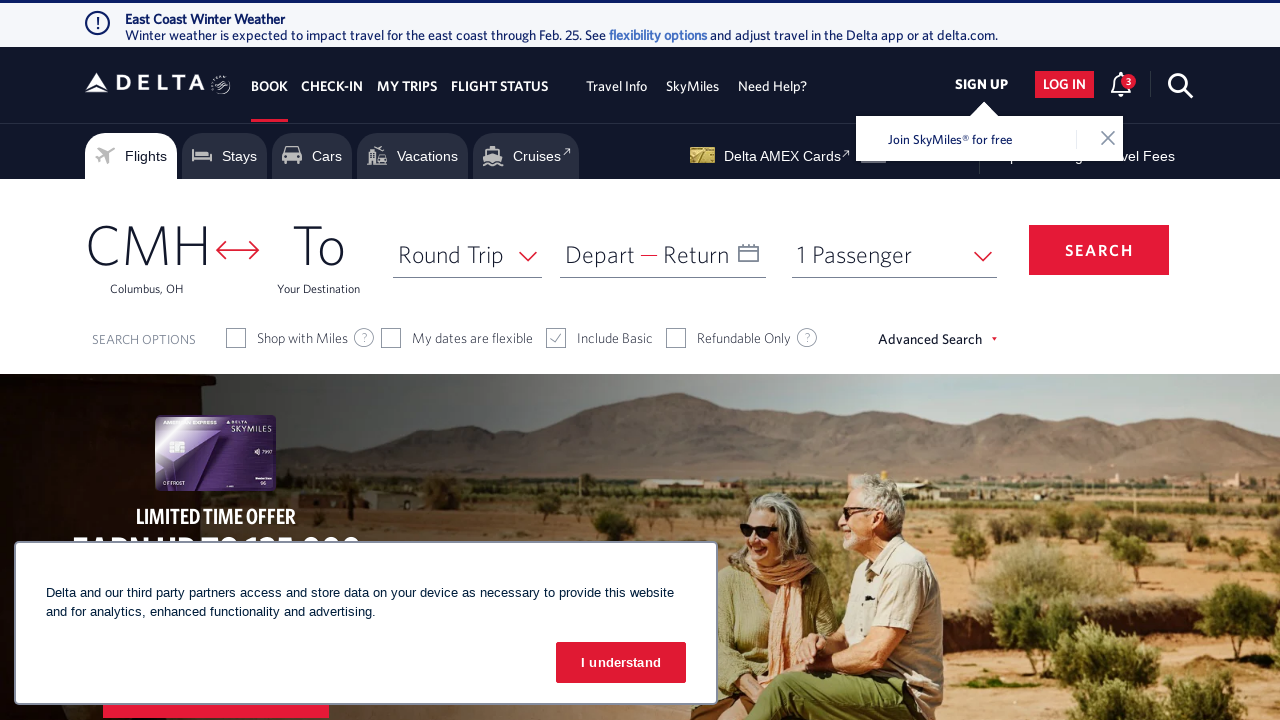

Navigated to Delta Airlines homepage
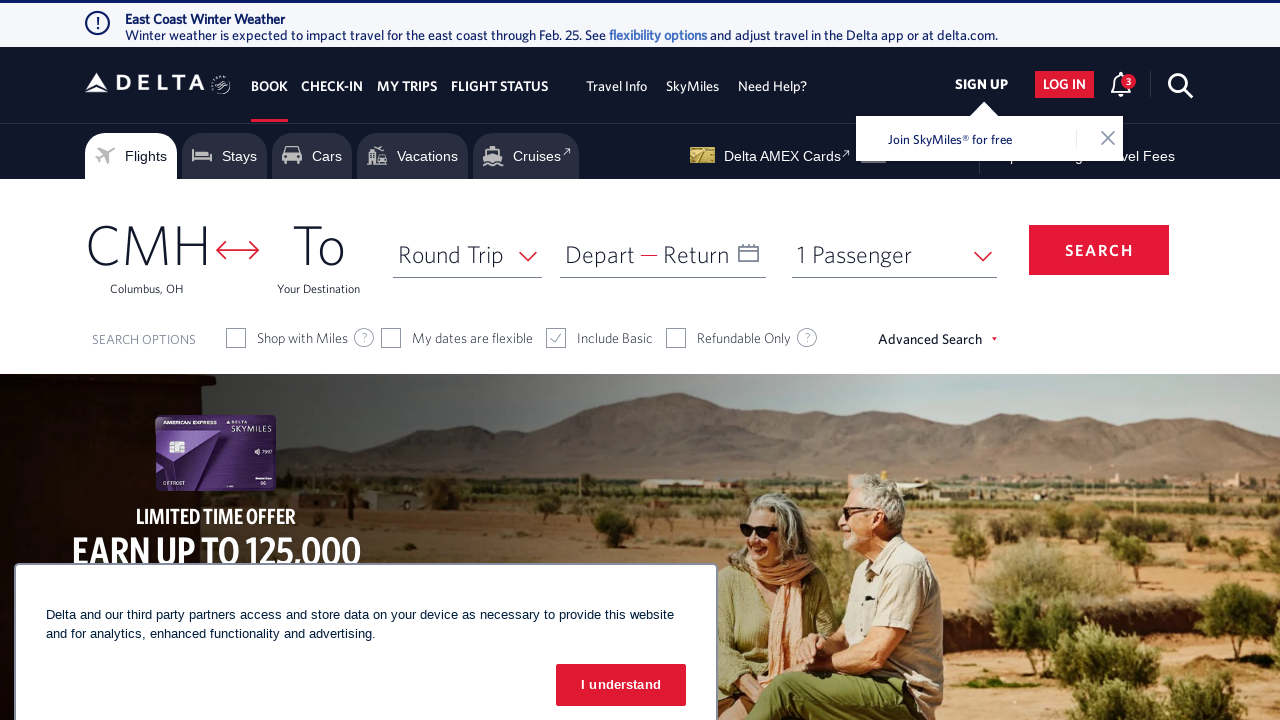

Maximized browser window to 1920x1080
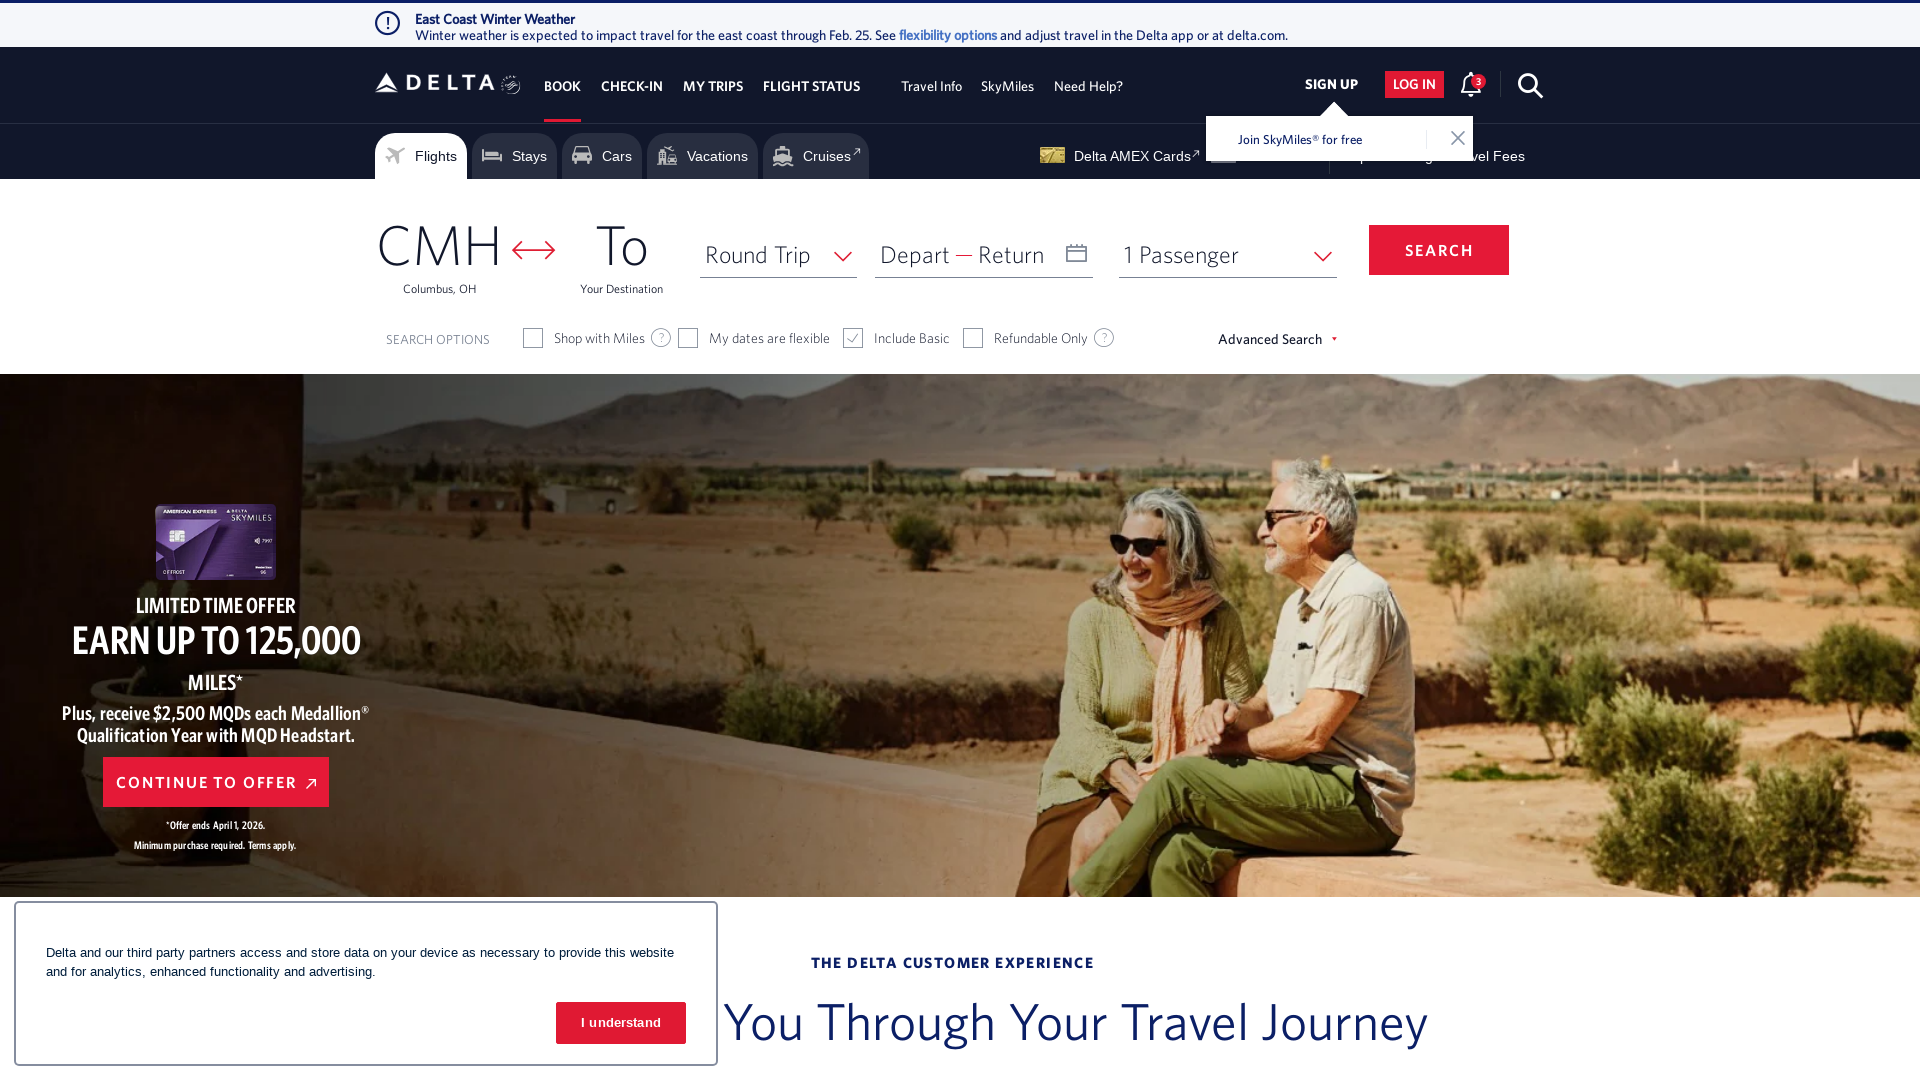

Page fully loaded - networkidle state reached
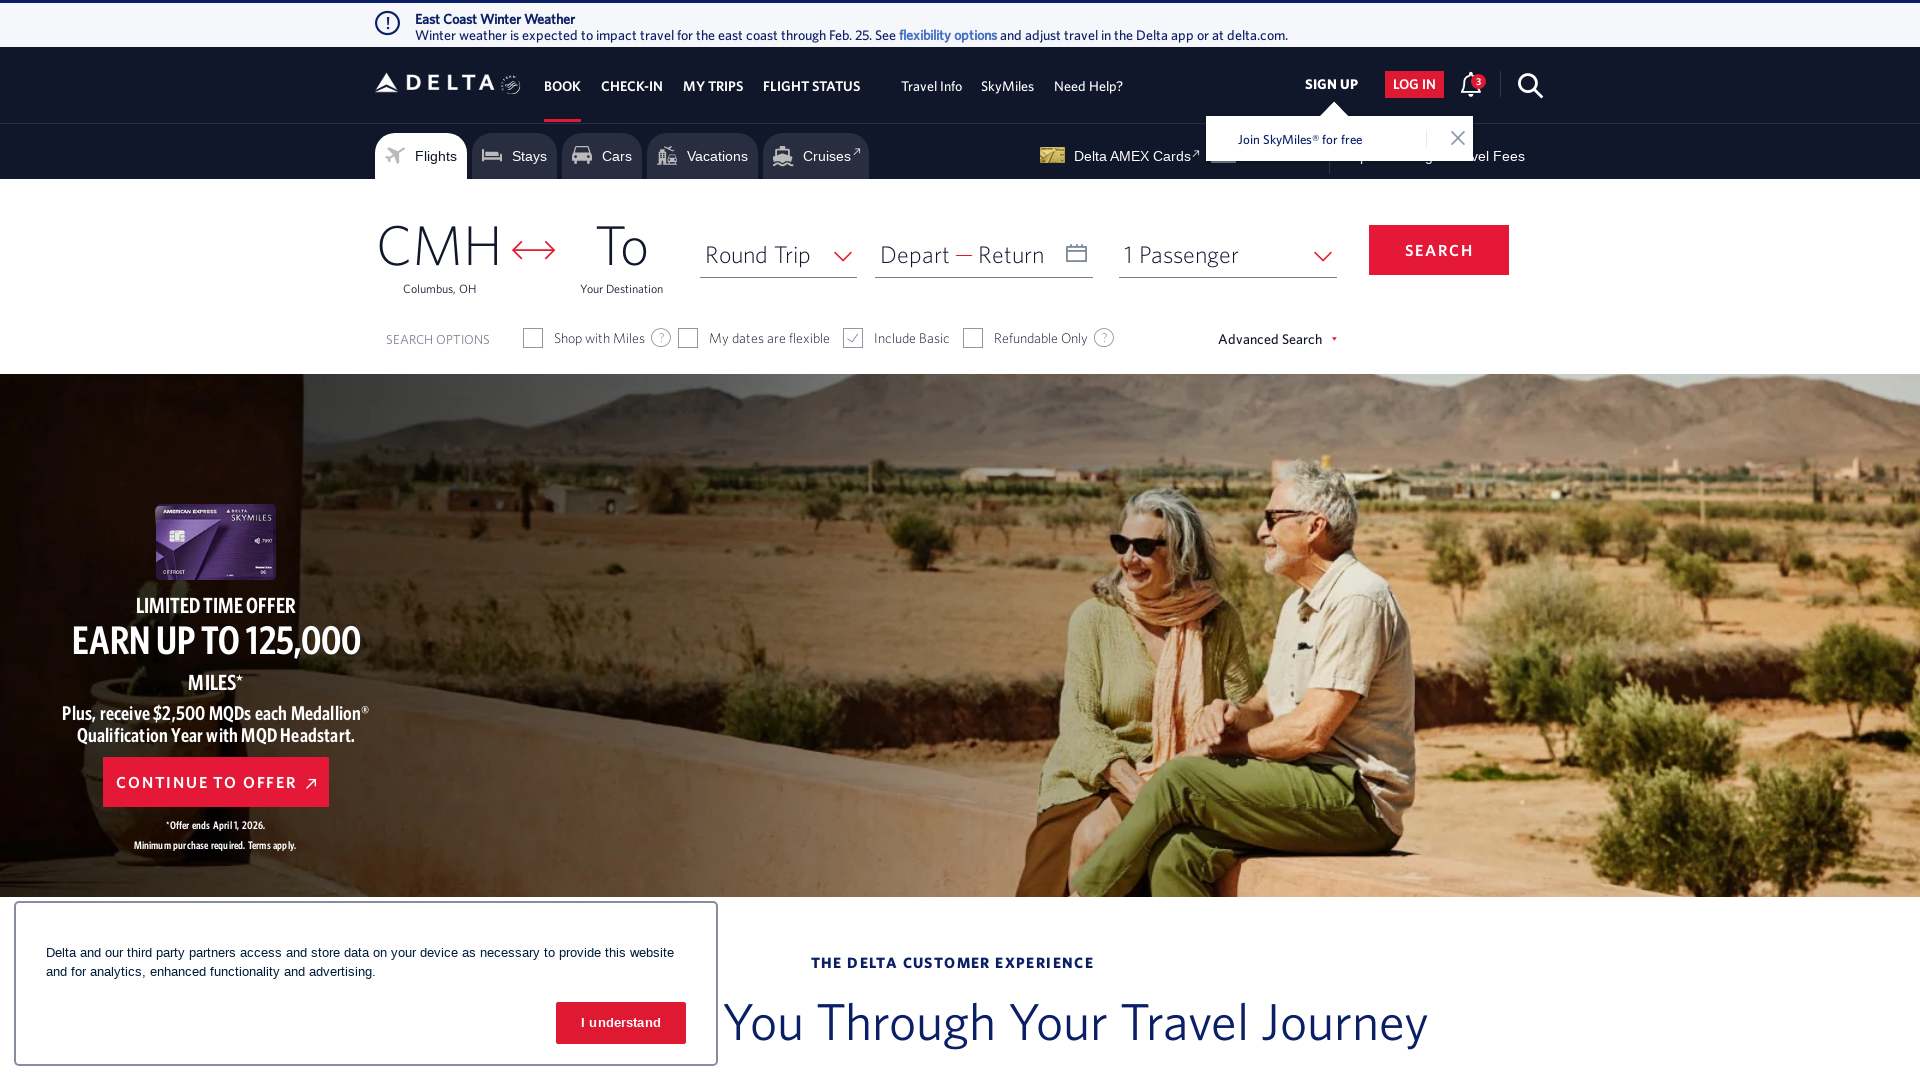

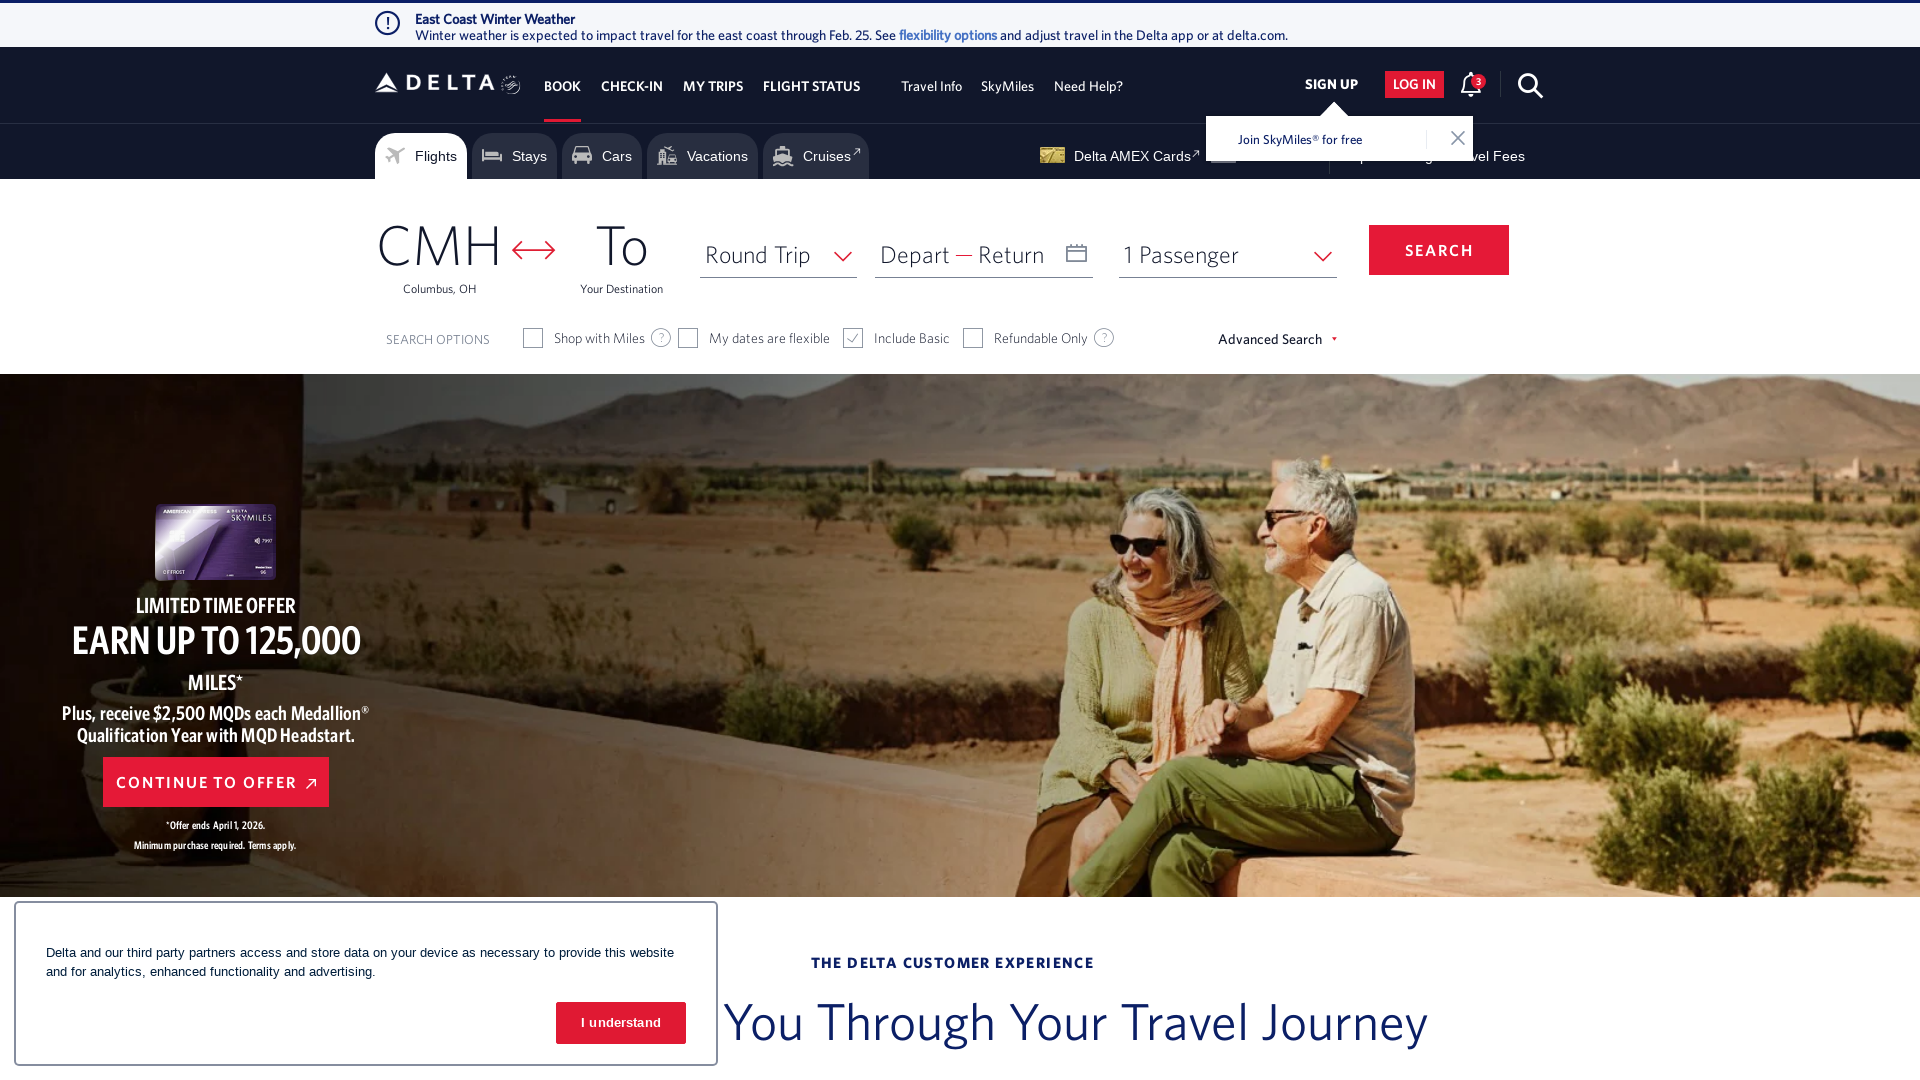